Tests the Add/Remove Elements functionality by clicking the Add Element button, verifying the Delete button appears, clicking Delete, and verifying the page title is still visible.

Starting URL: https://the-internet.herokuapp.com/add_remove_elements/

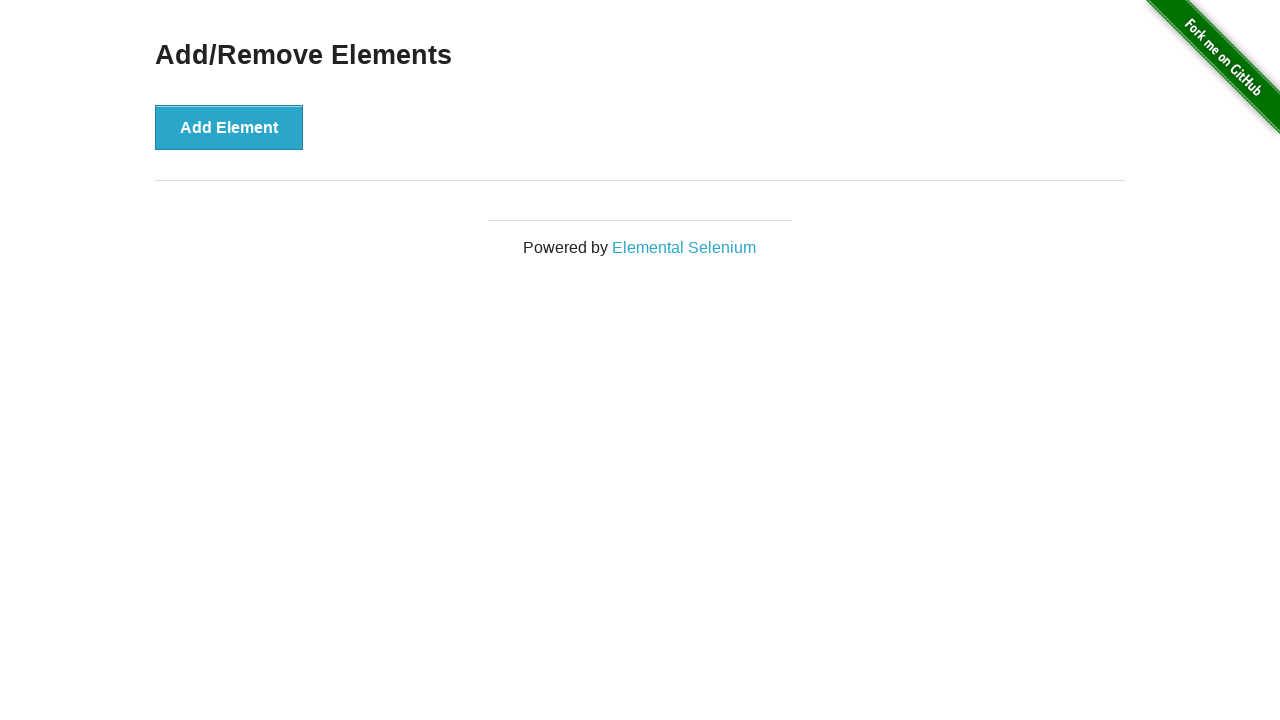

Clicked 'Add Element' button at (229, 127) on xpath=//*[text()='Add Element']
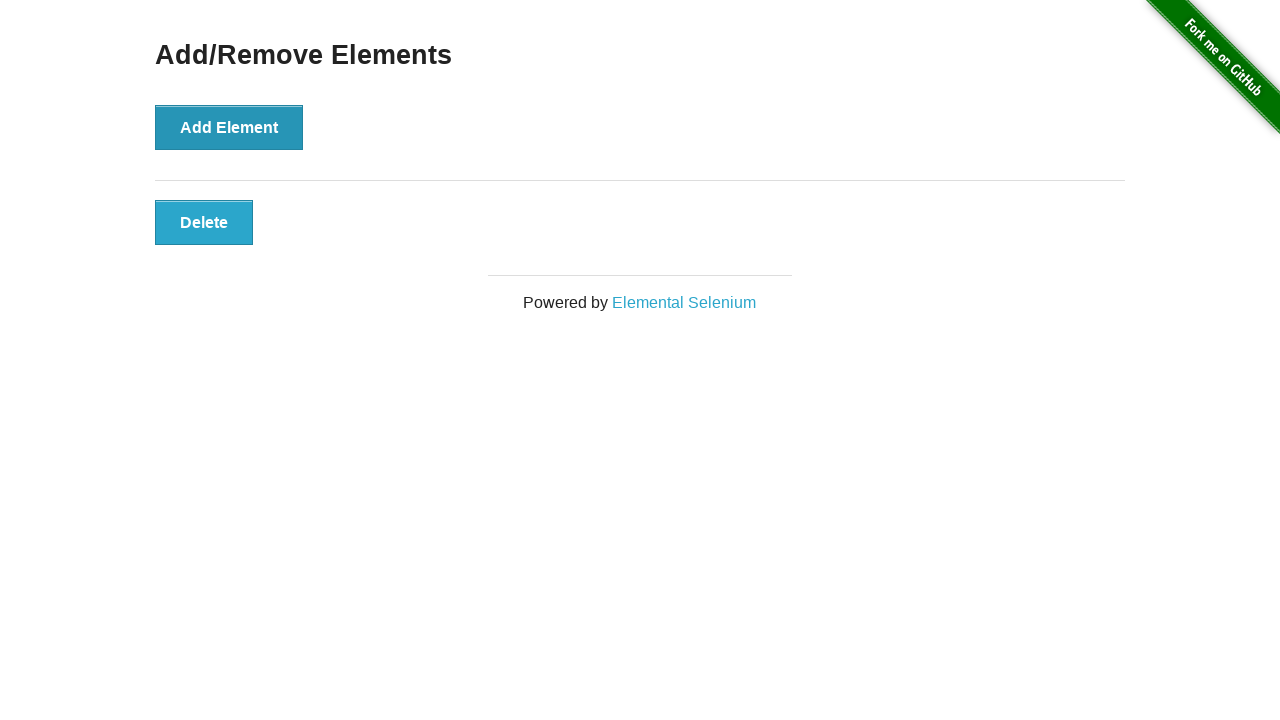

Delete button appeared after adding element
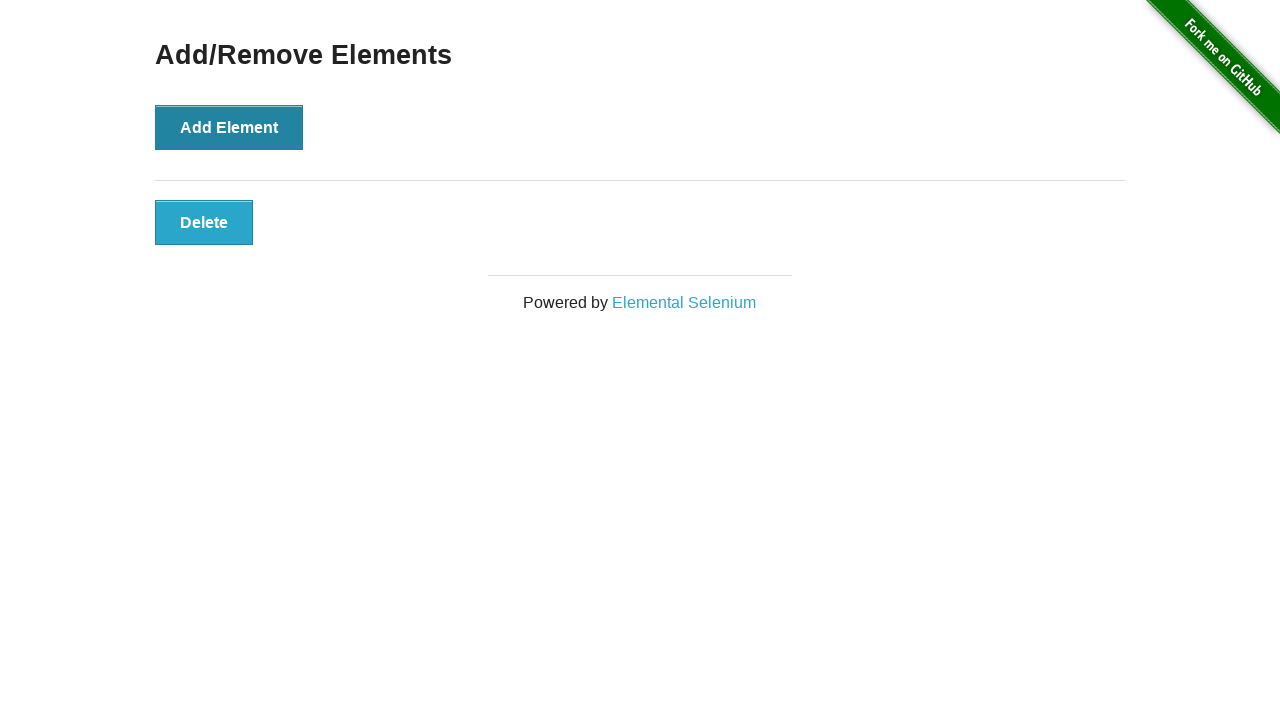

Located Delete button element
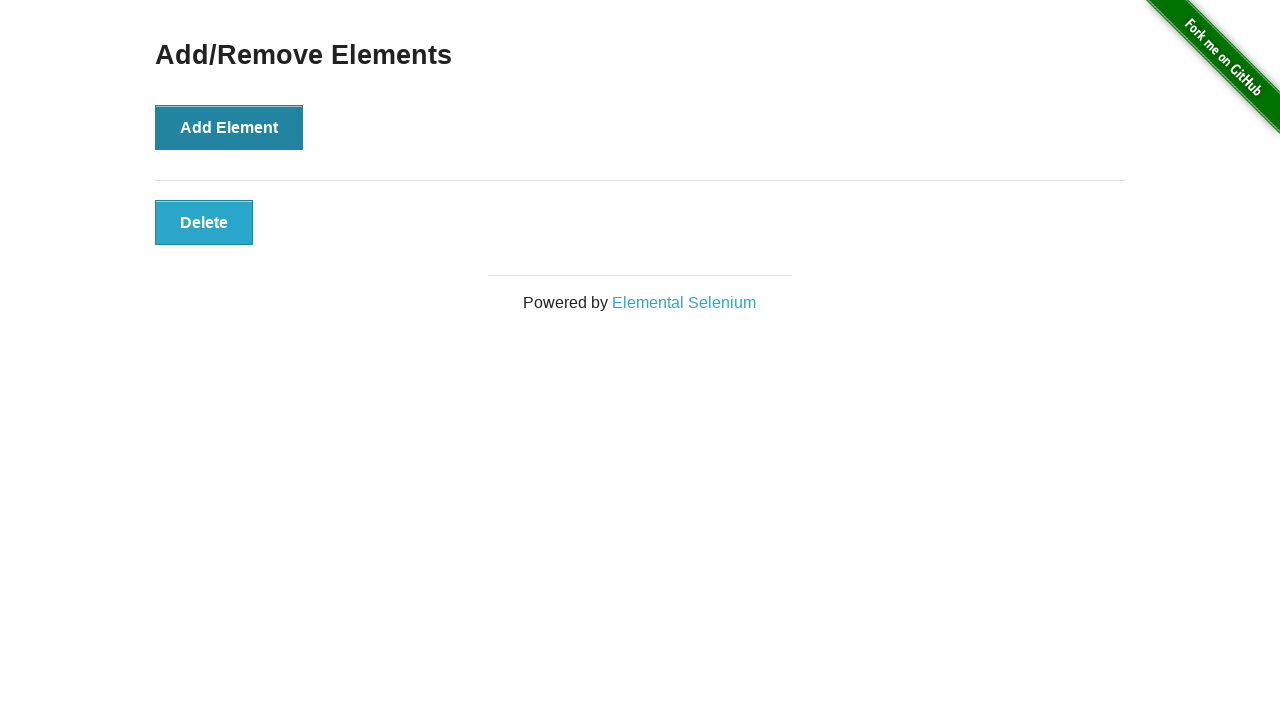

Verified Delete button is visible
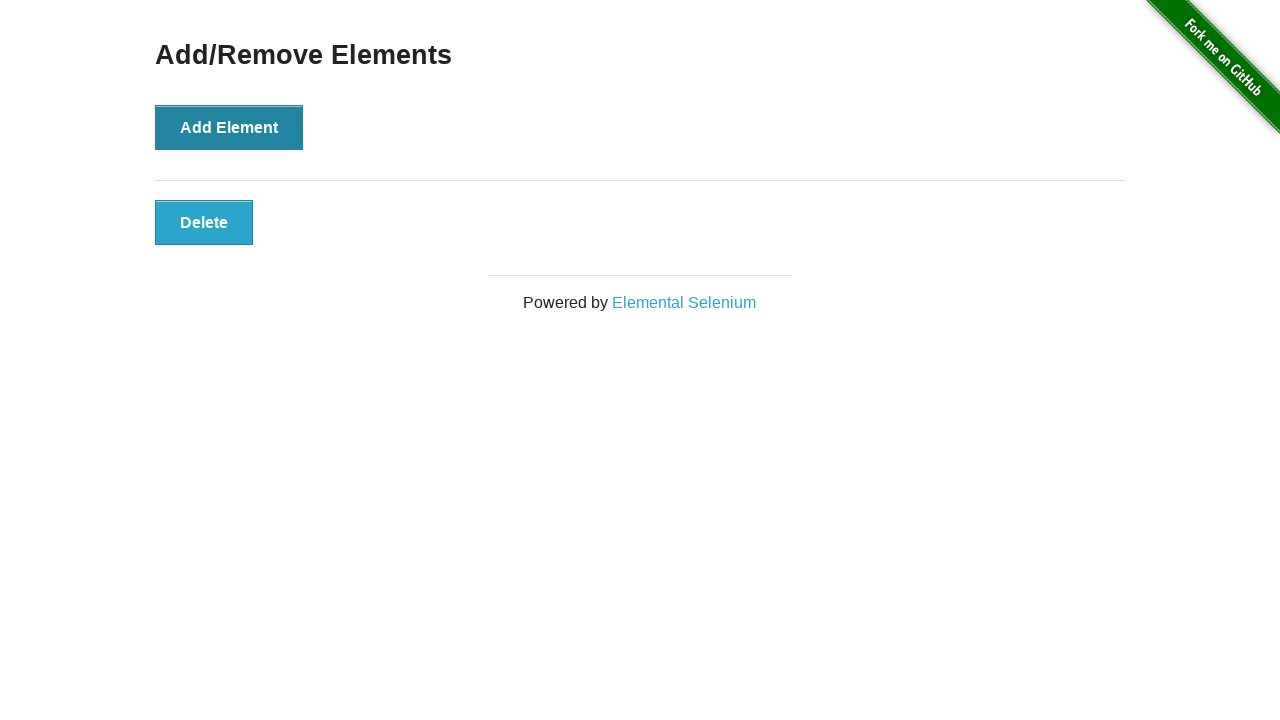

Clicked Delete button to remove element at (204, 222) on xpath=//*[text()='Delete']
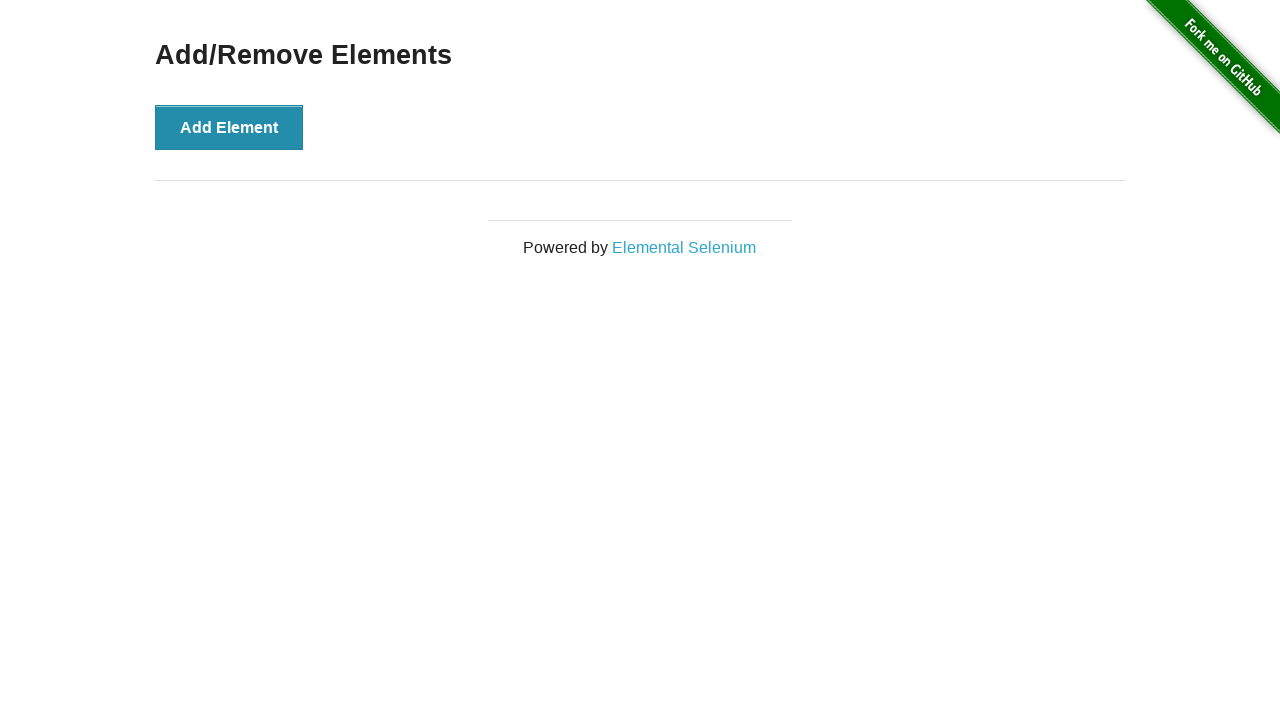

Located Add/Remove Elements heading
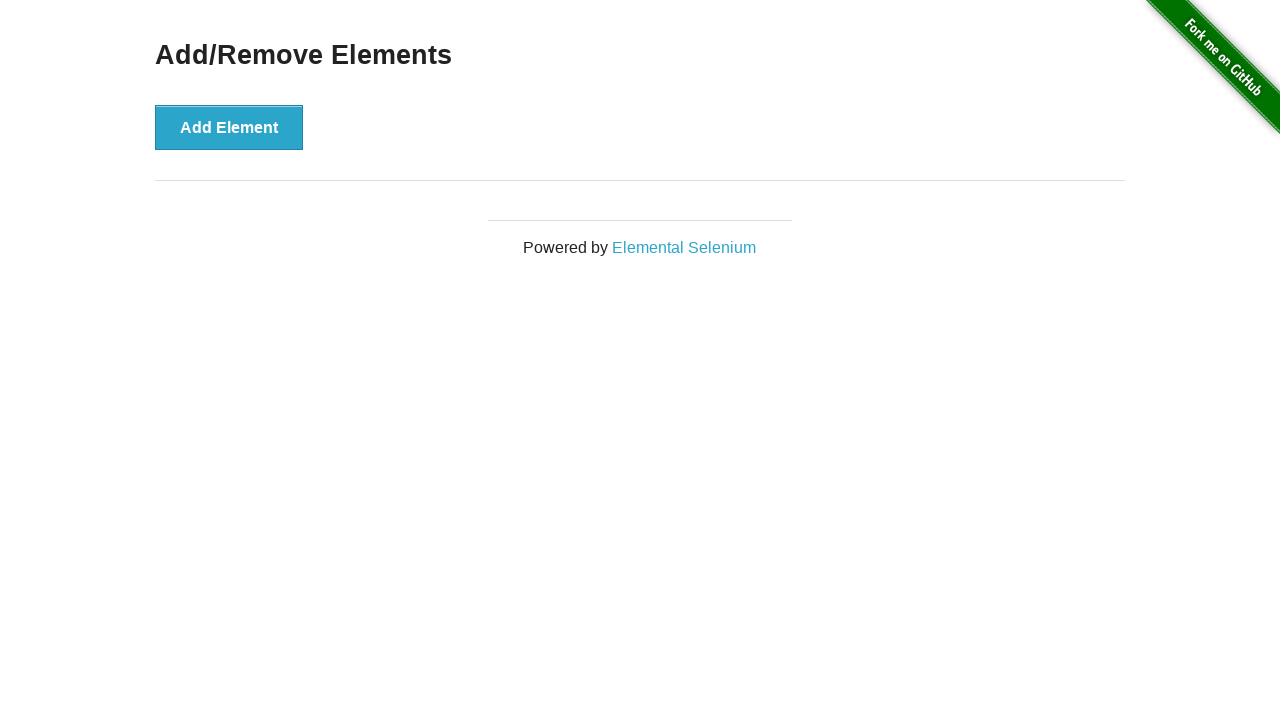

Verified Add/Remove Elements heading remains visible after deletion
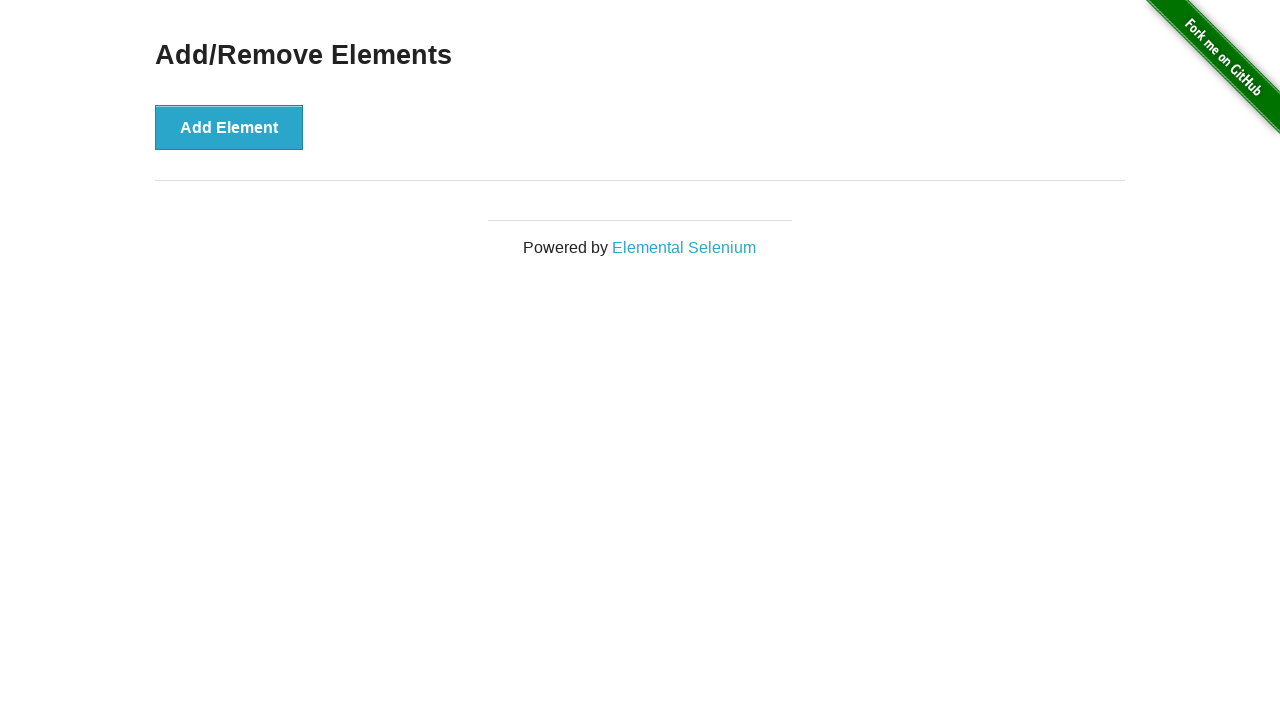

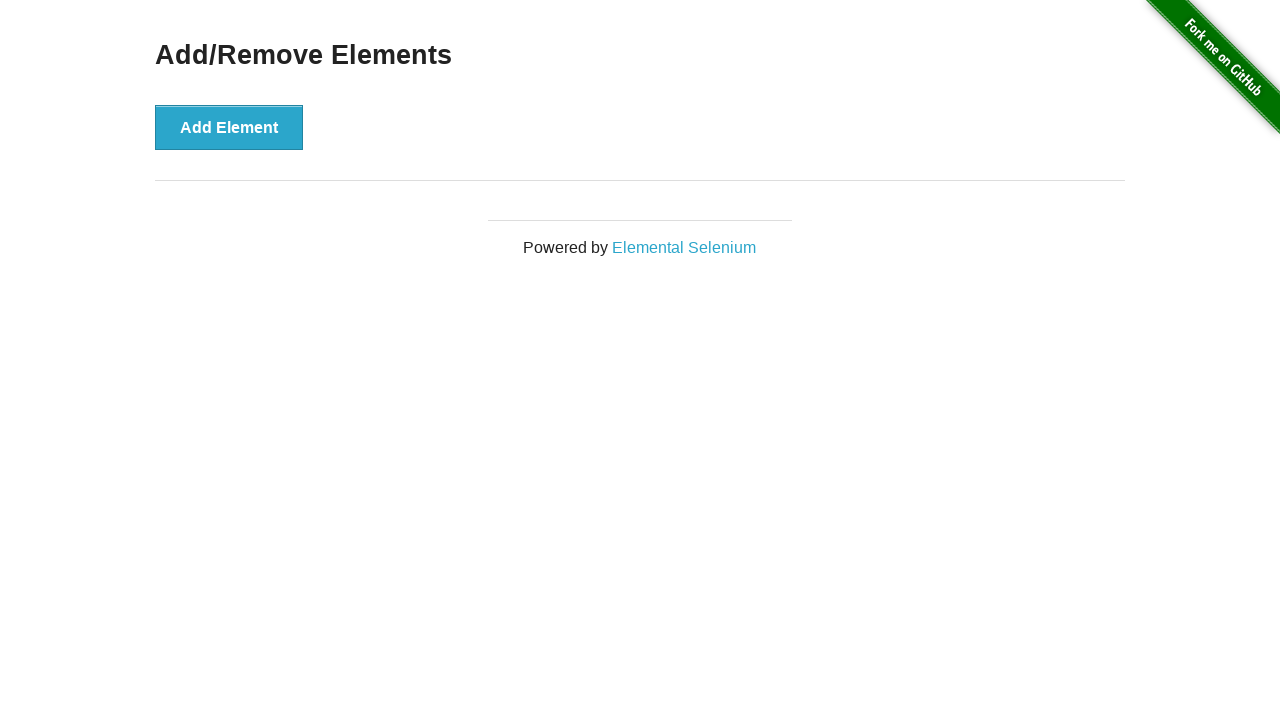